Tests handling of a prompt alert popup by clicking the prompt button, entering text, and accepting the alert

Starting URL: https://practice-automation.com/popups/

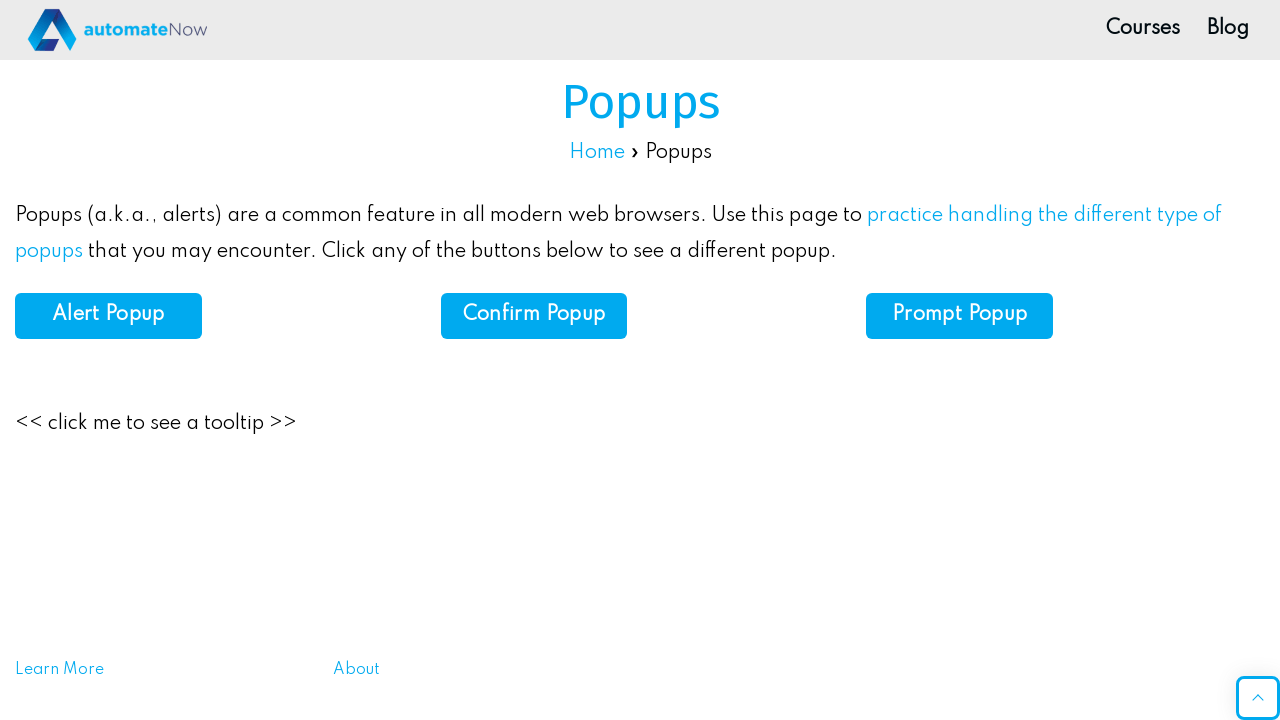

Set up dialog handler for prompt popup
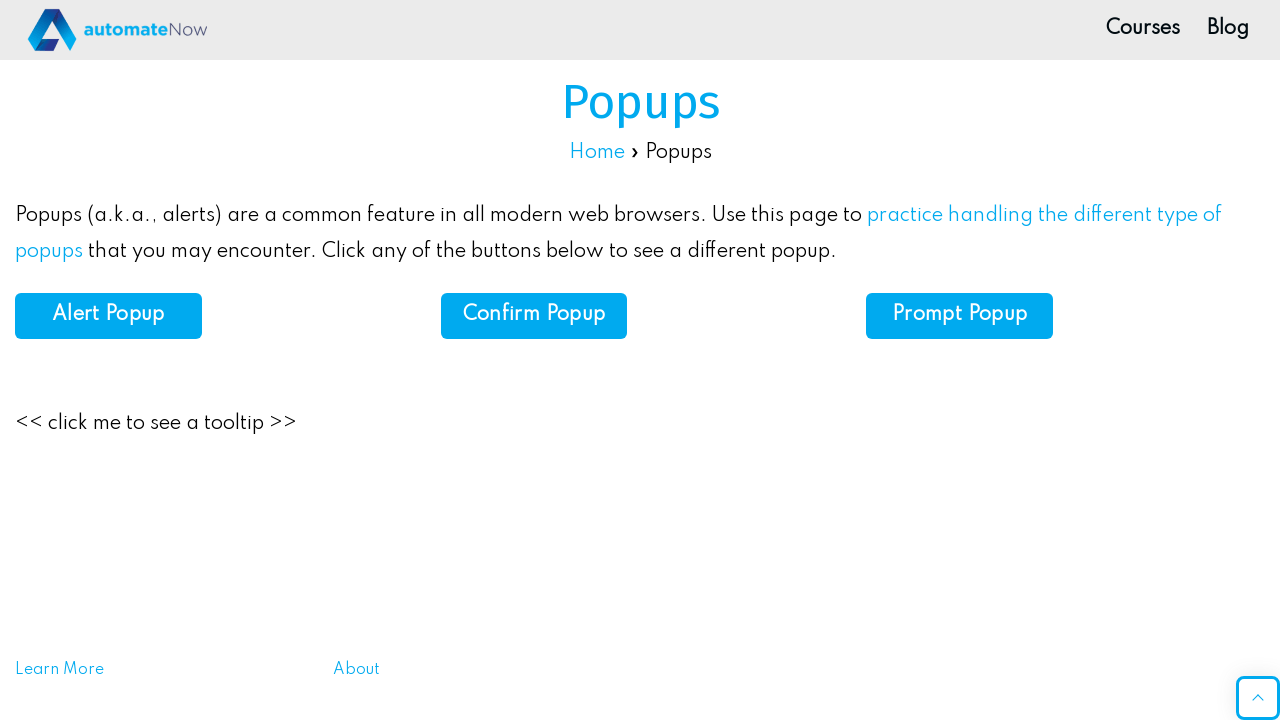

Clicked Prompt Popup button at (960, 315) on xpath=//b[normalize-space()='Prompt Popup']
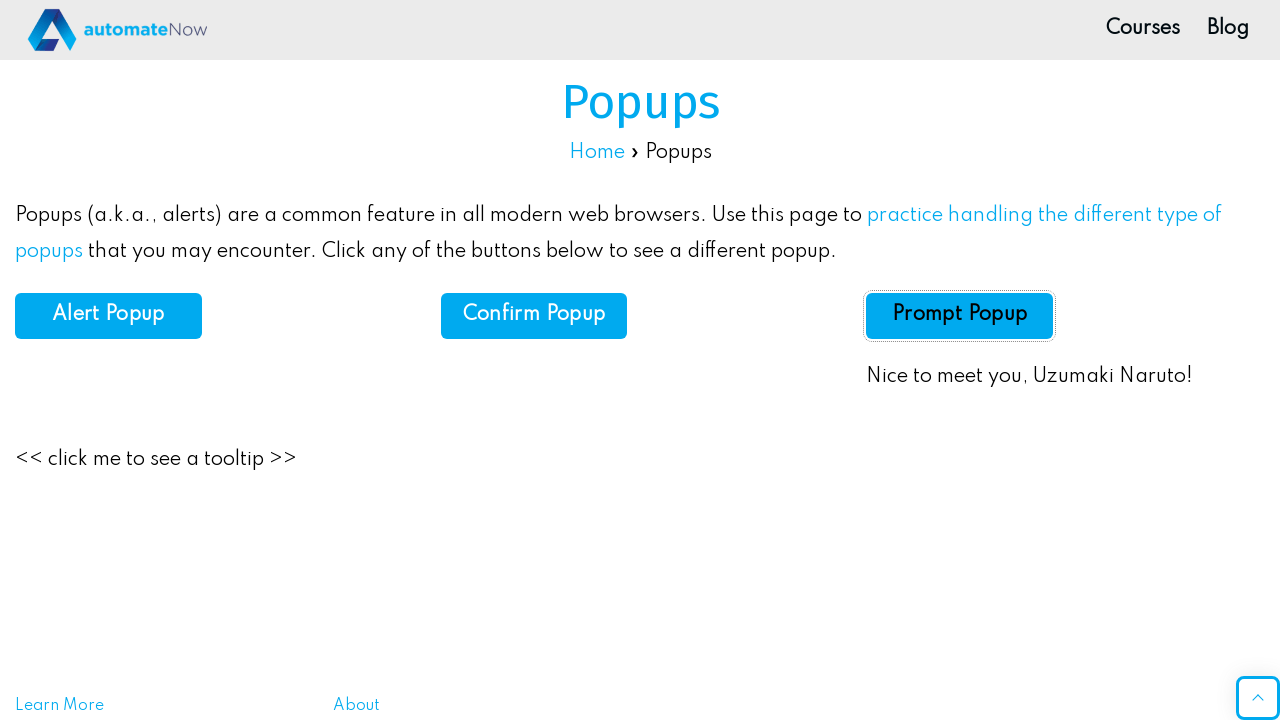

Prompt result text appeared after accepting dialog with 'Uzumaki Naruto'
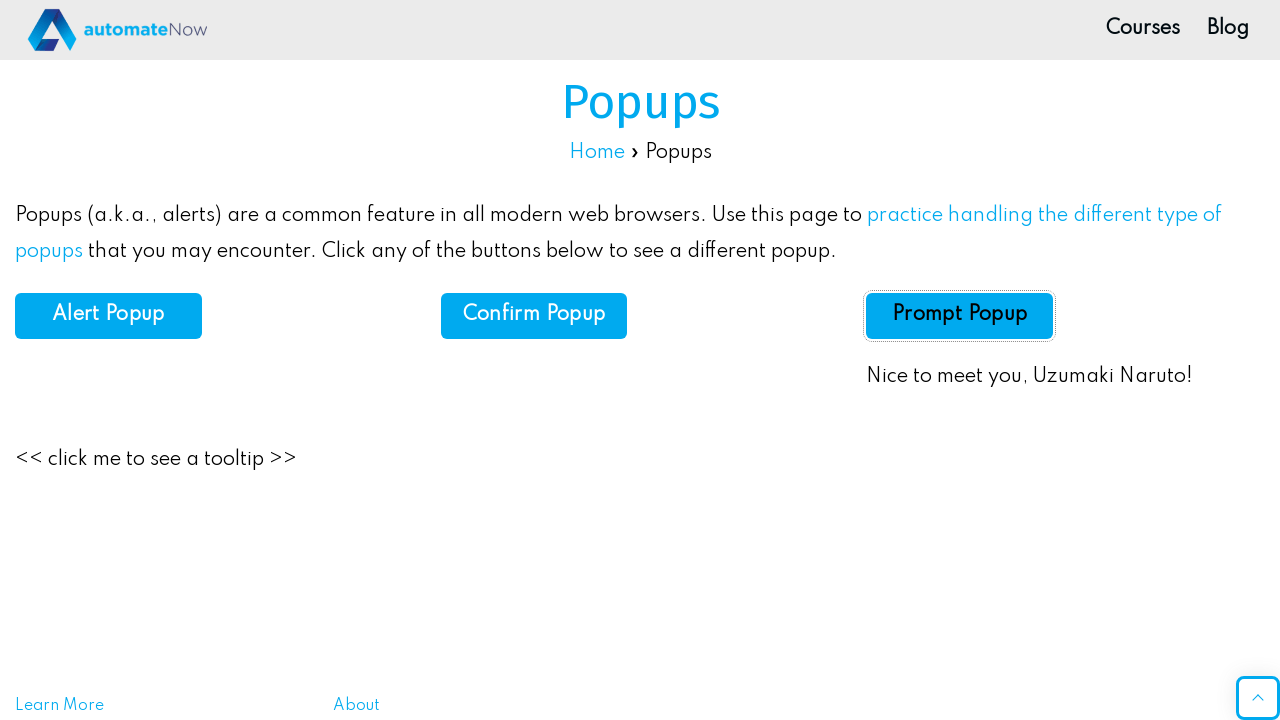

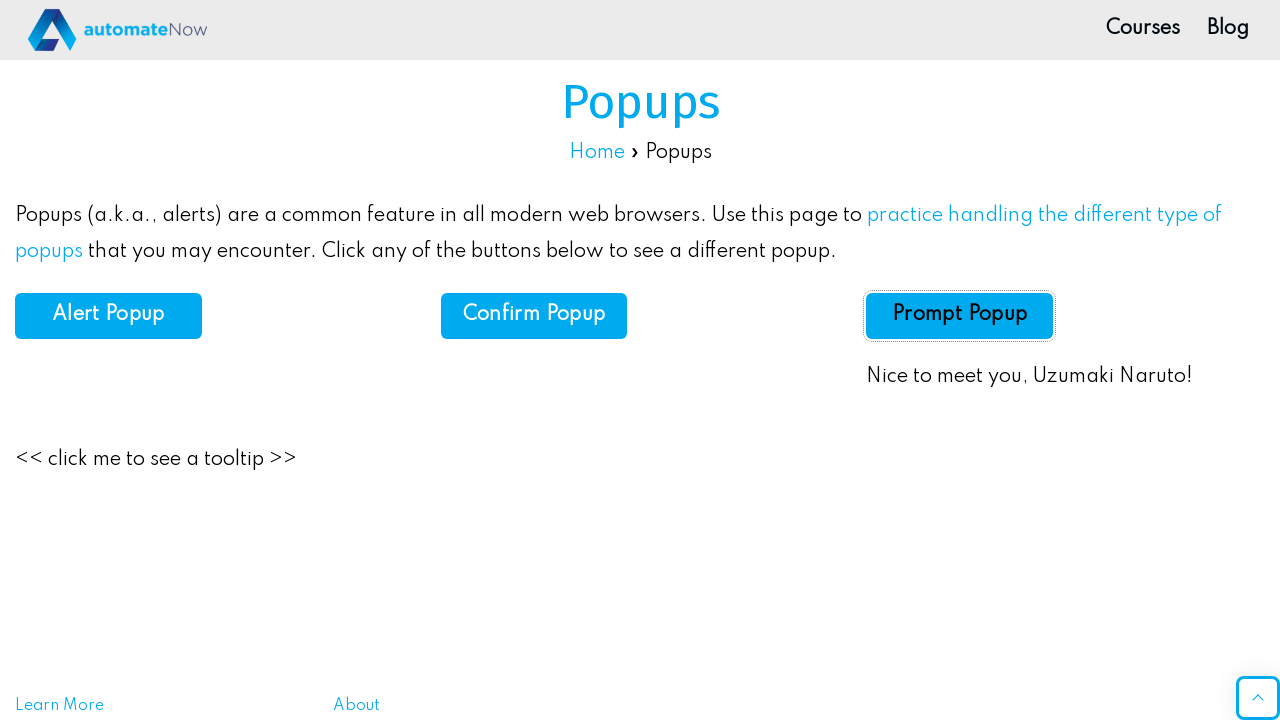